Navigates to an automation practice page and scrolls to the bottom of the page

Starting URL: https://rahulshettyacademy.com/AutomationPractice/

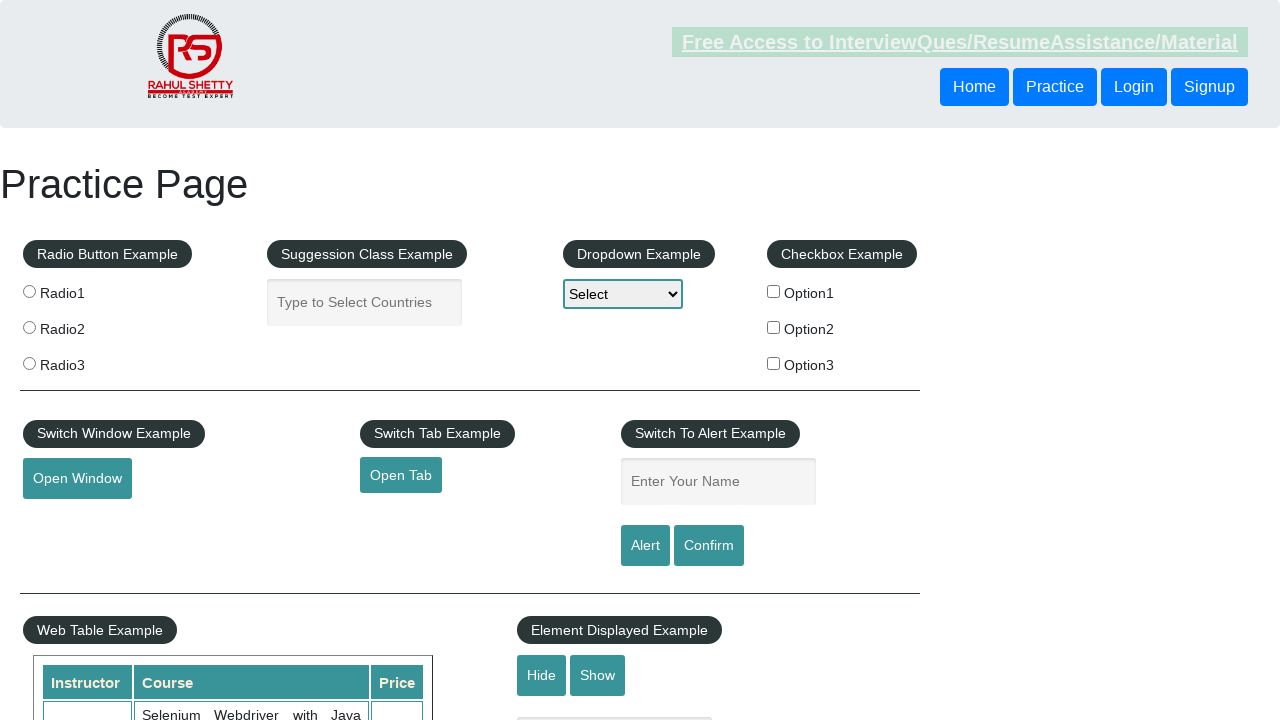

Scrolled to the bottom of the page
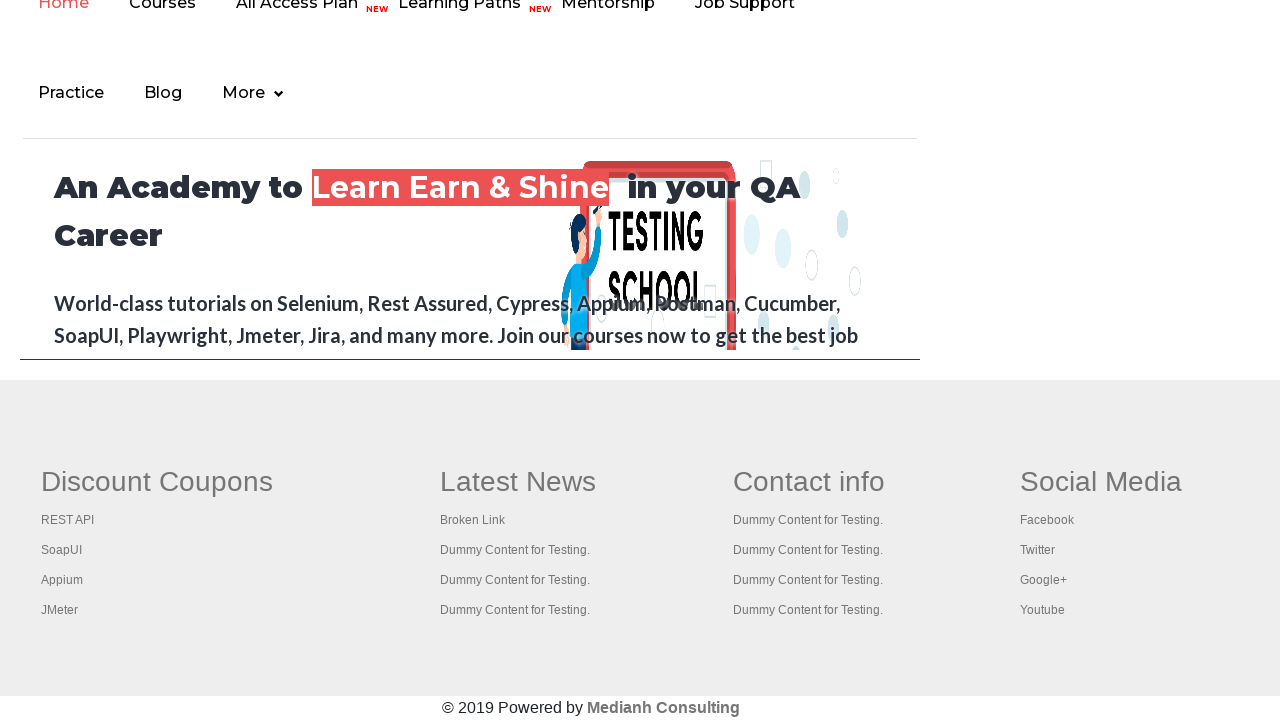

Waited for lazy-loaded content to load
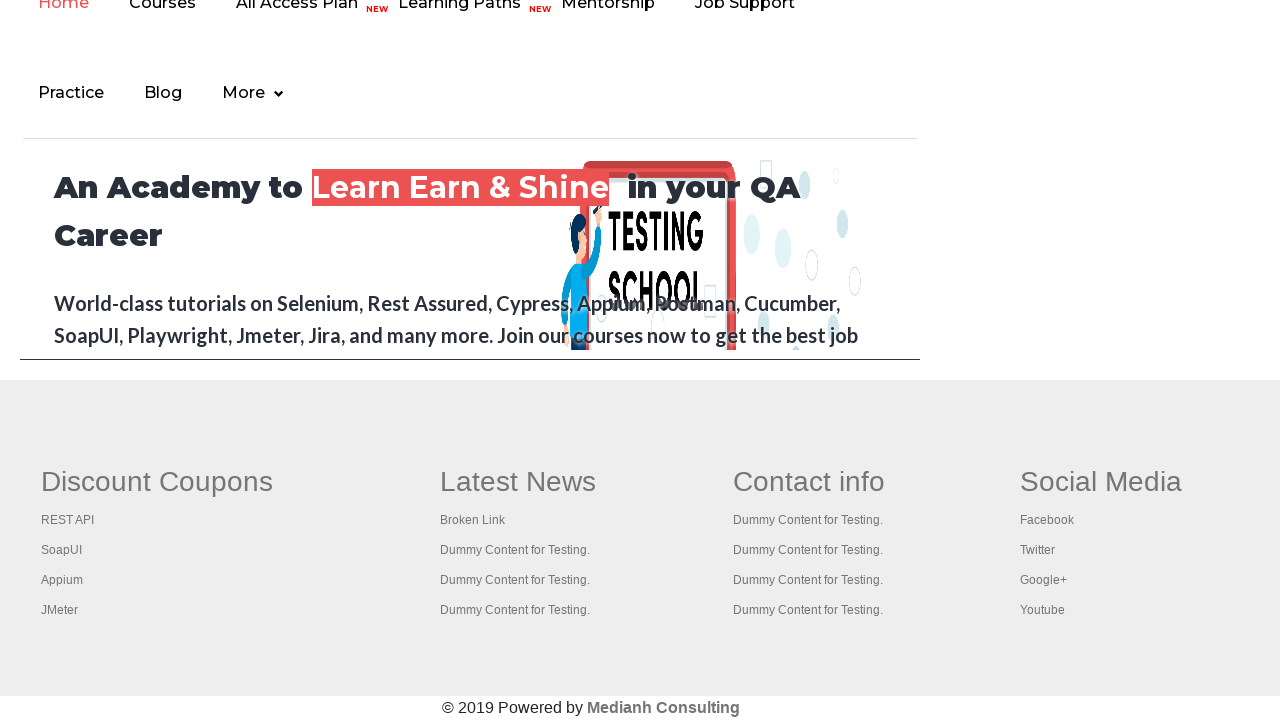

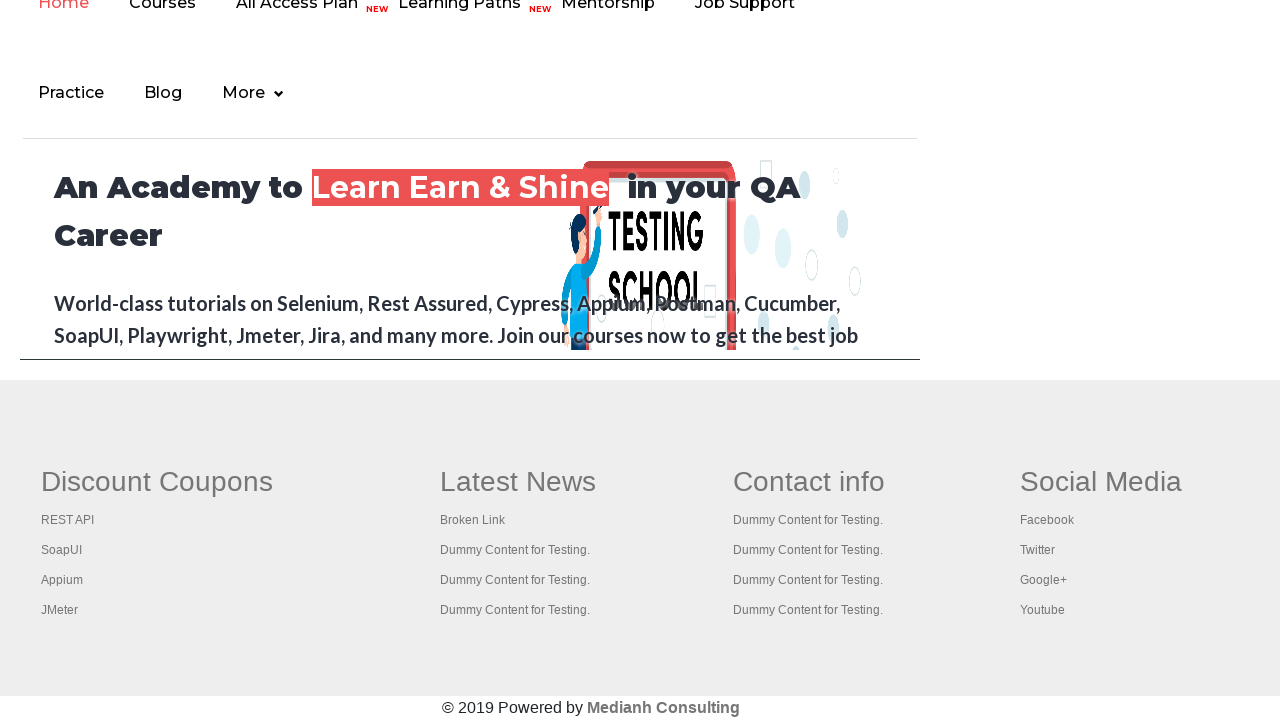